Navigates to Rahul Shetty Academy website and retrieves the page title and current URL

Starting URL: https://www.rahulshettyacademy.com

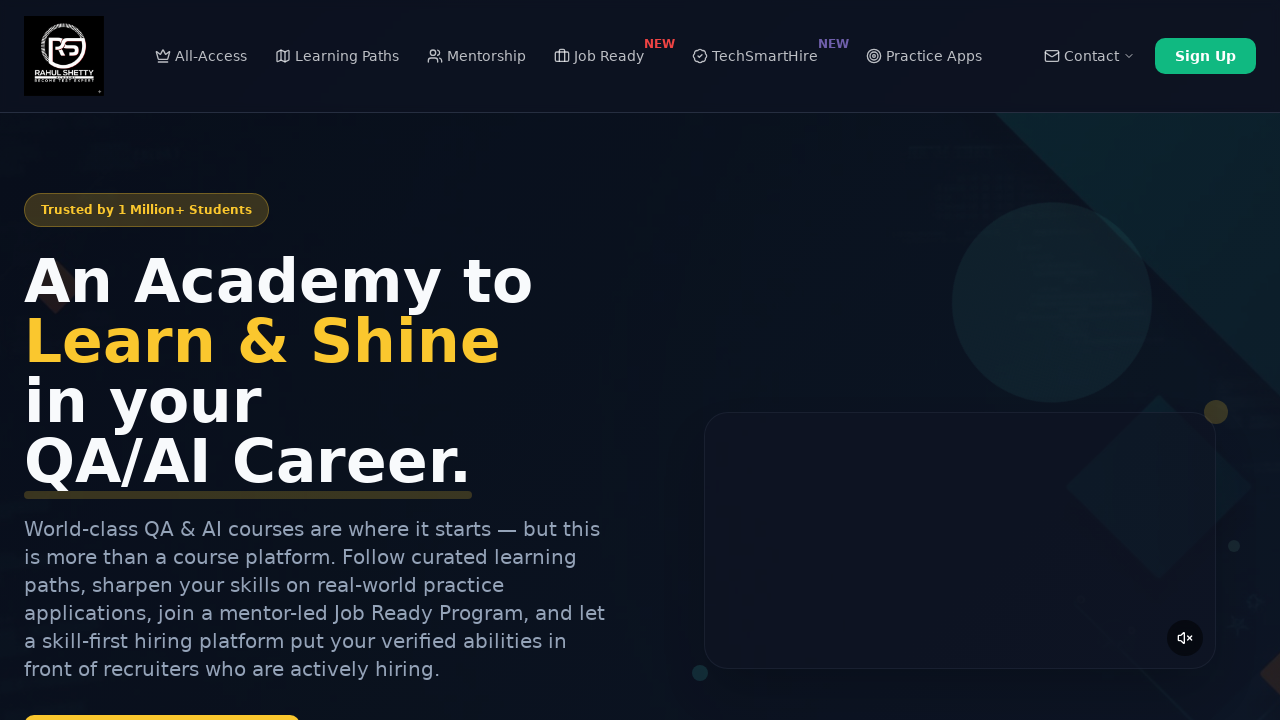

Retrieved page title
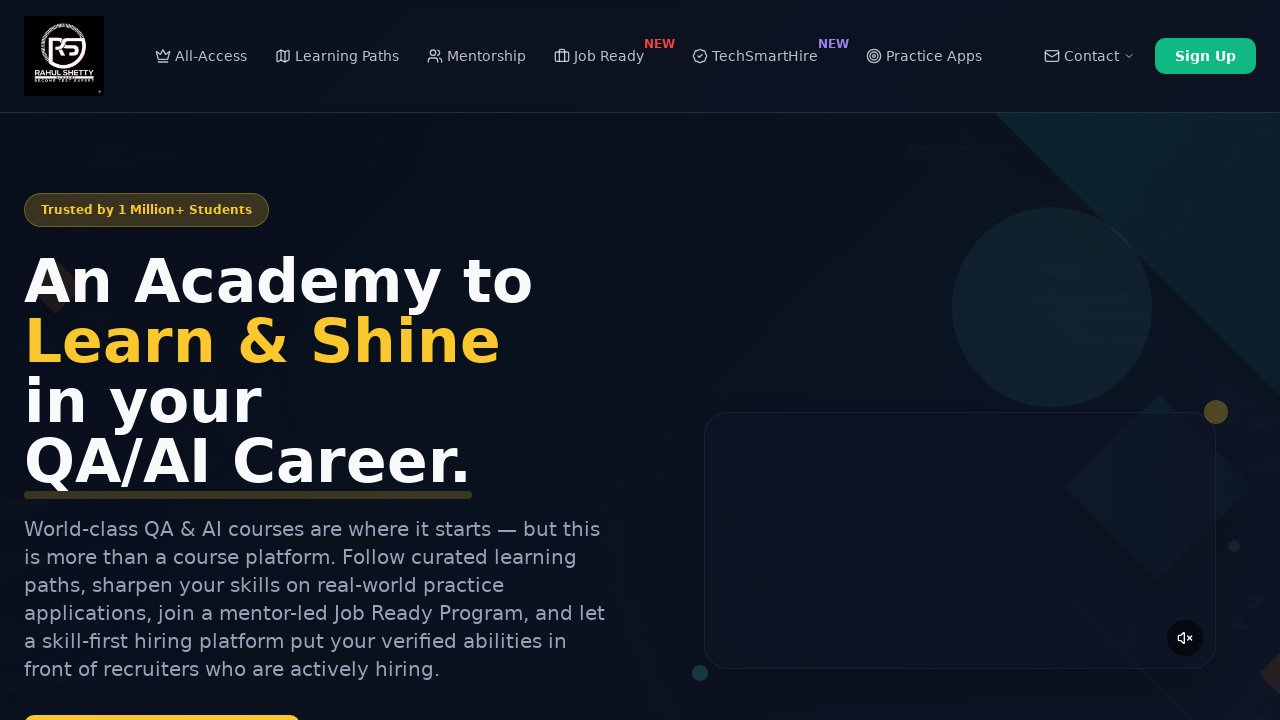

Printed page title
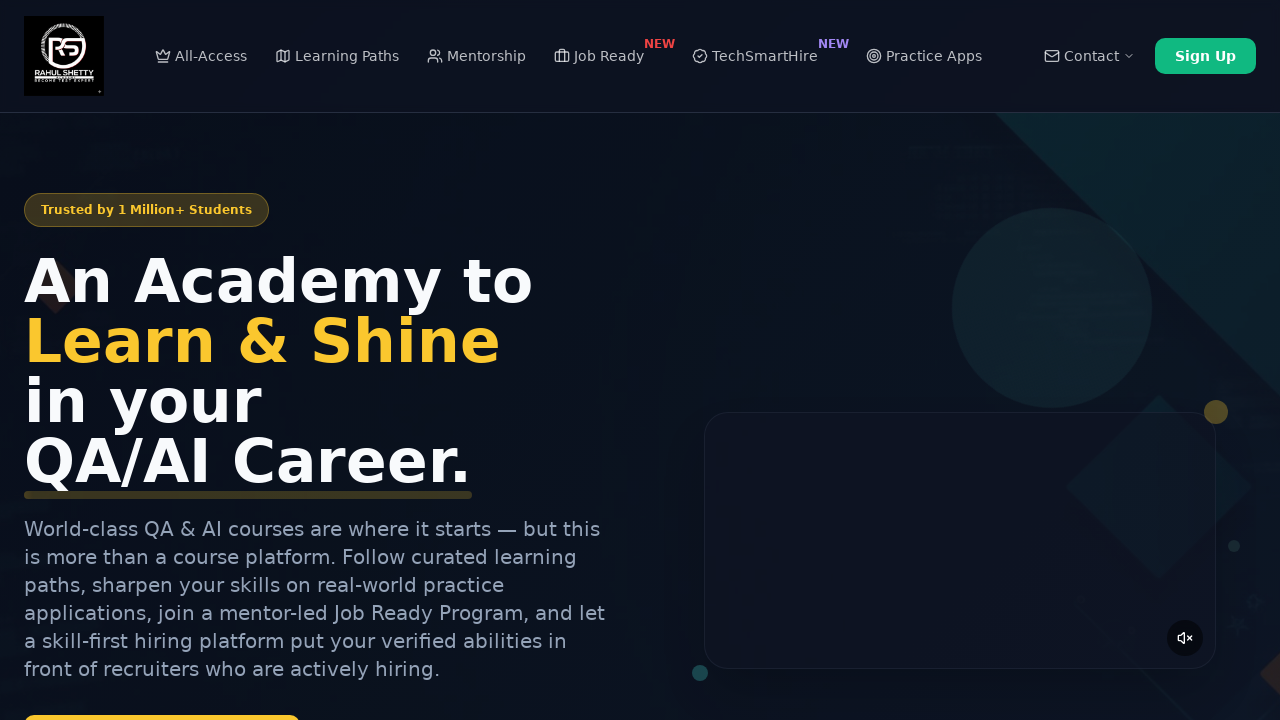

Retrieved current URL
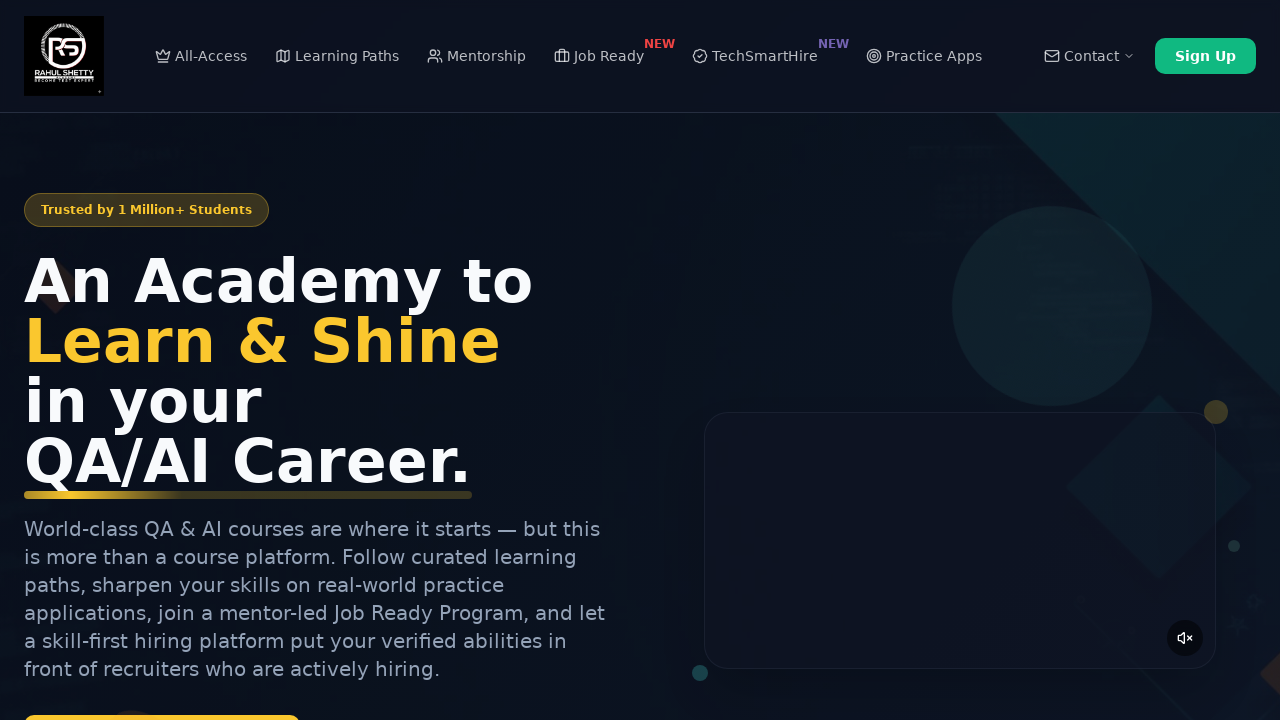

Printed current URL
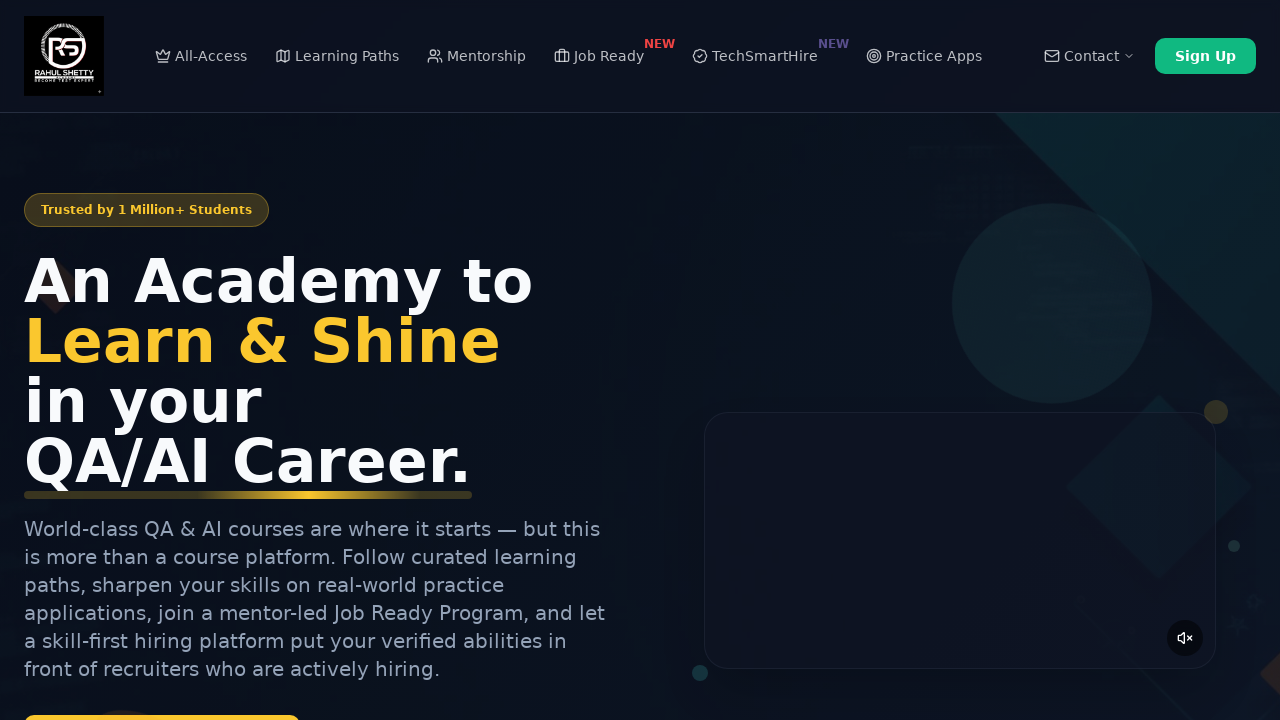

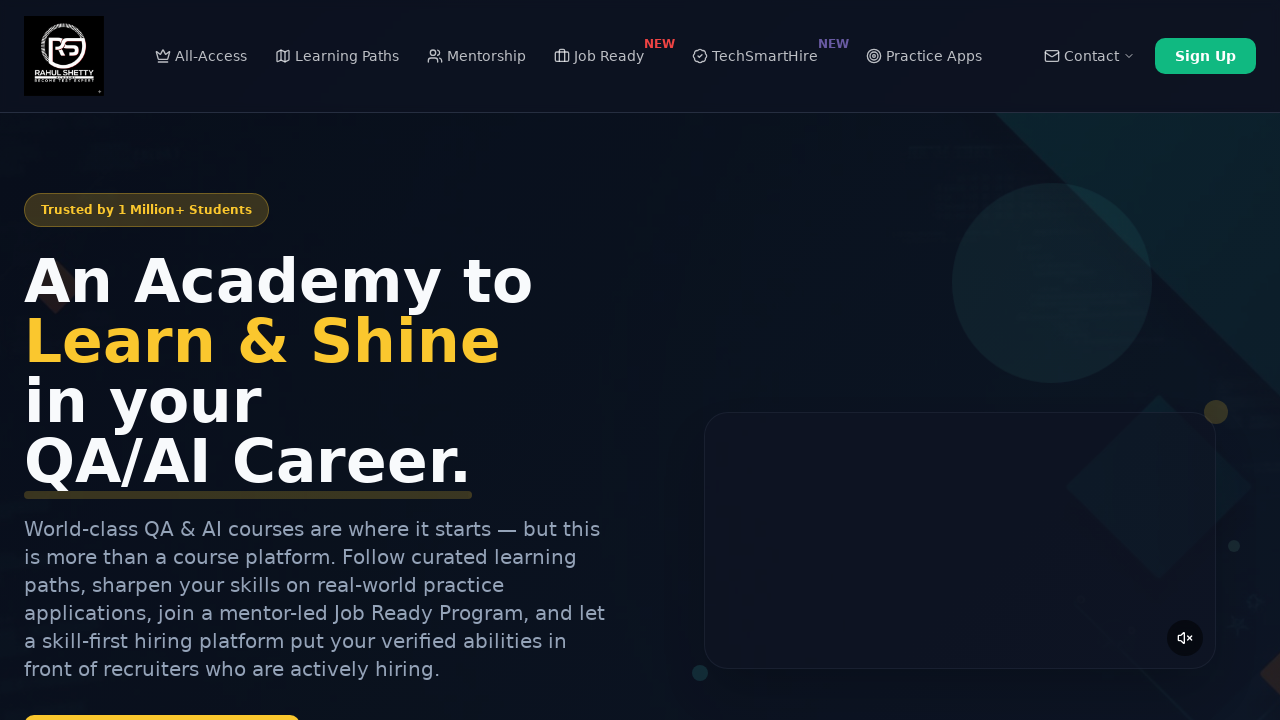